Tests the search functionality on a practice e-commerce site by searching for products containing "ber" and verifying that search results are displayed.

Starting URL: https://rahulshettyacademy.com/seleniumPractise/#/

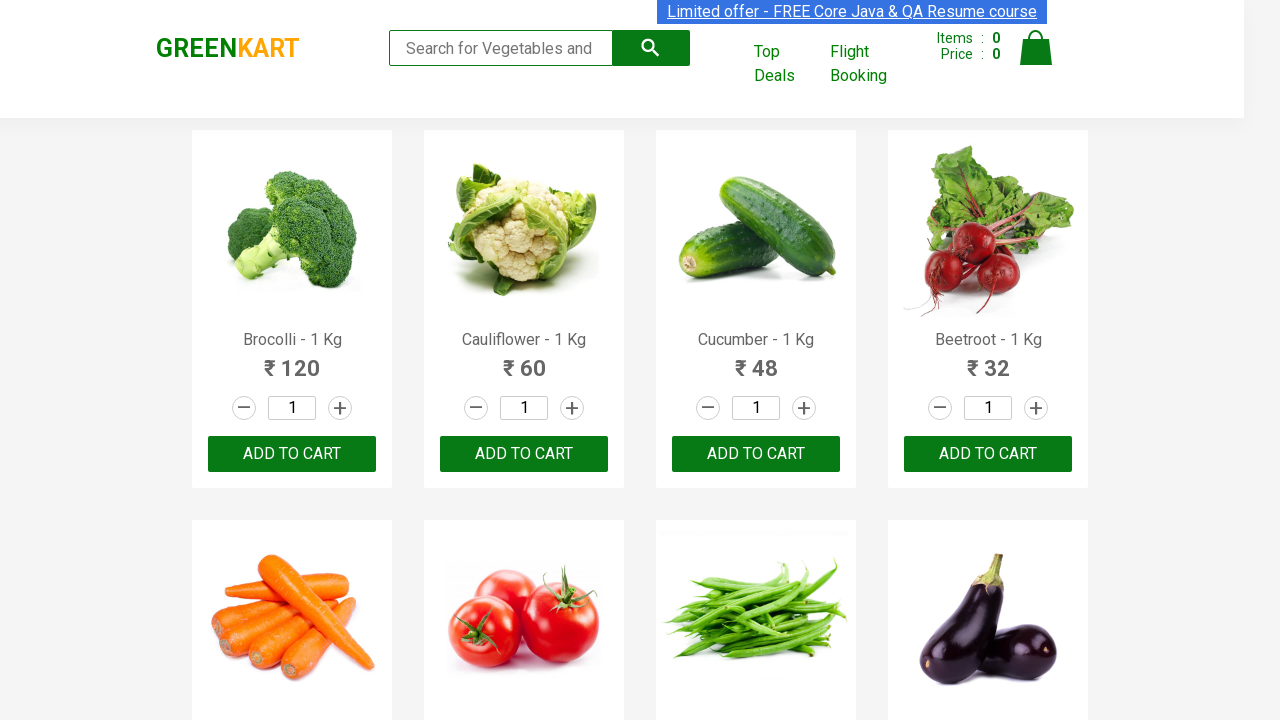

Filled search field with 'ber' on input[type='search']
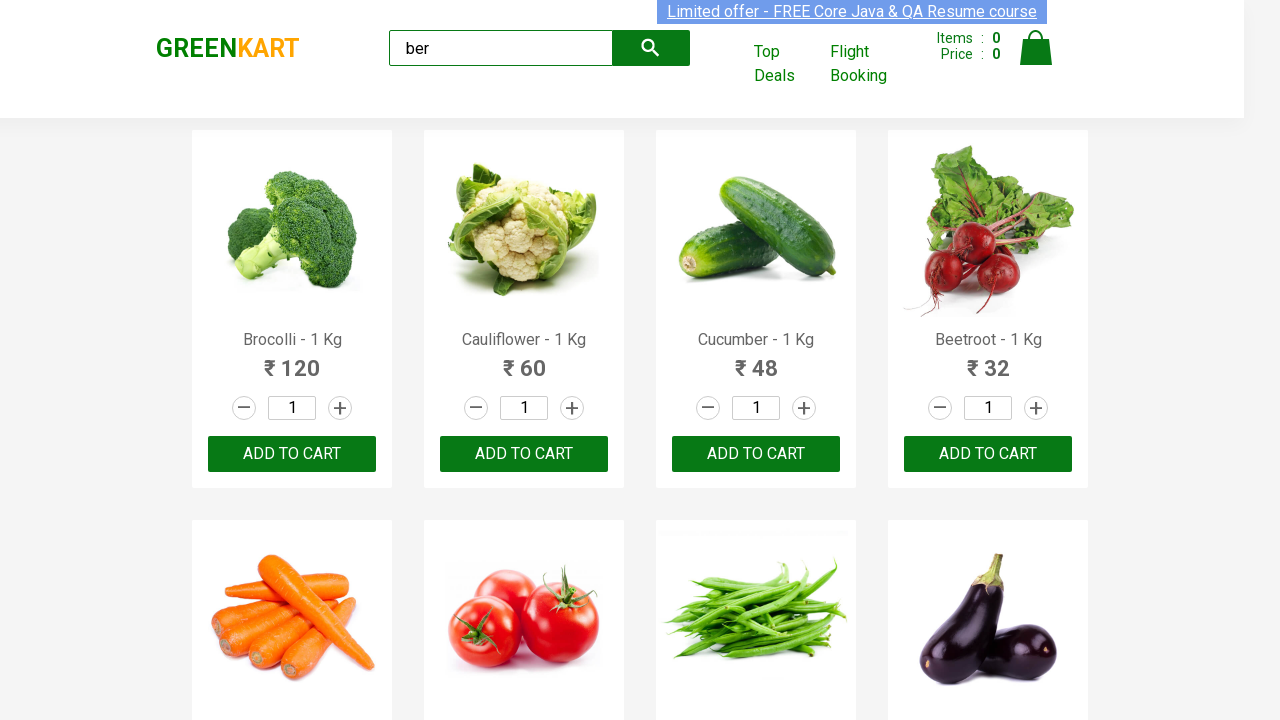

Clicked search button to search for products at (651, 48) on button.search-button
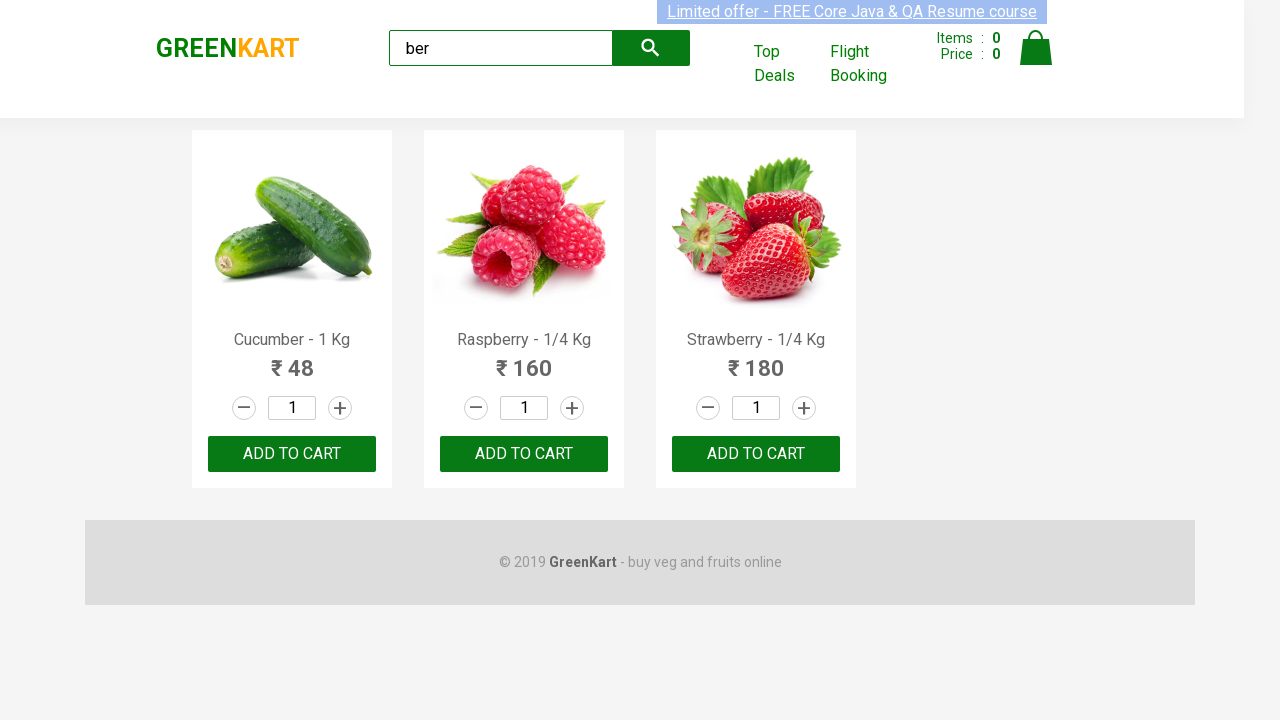

Search results loaded and displayed
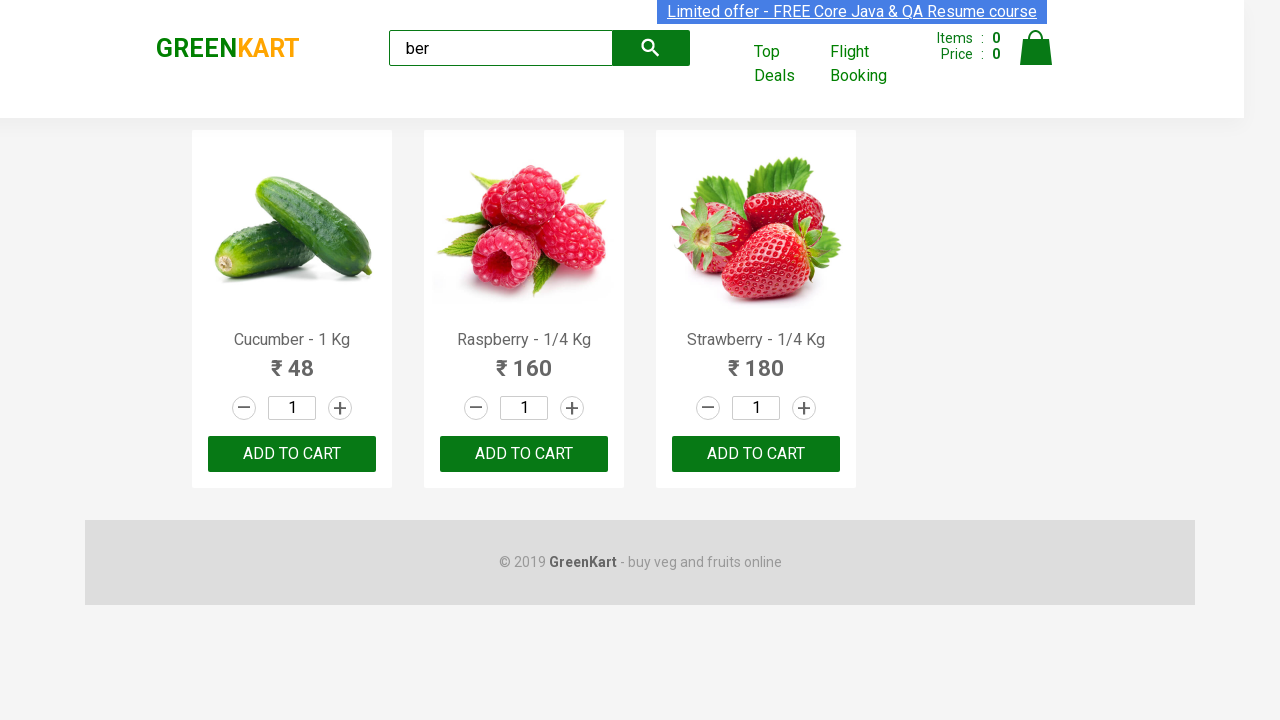

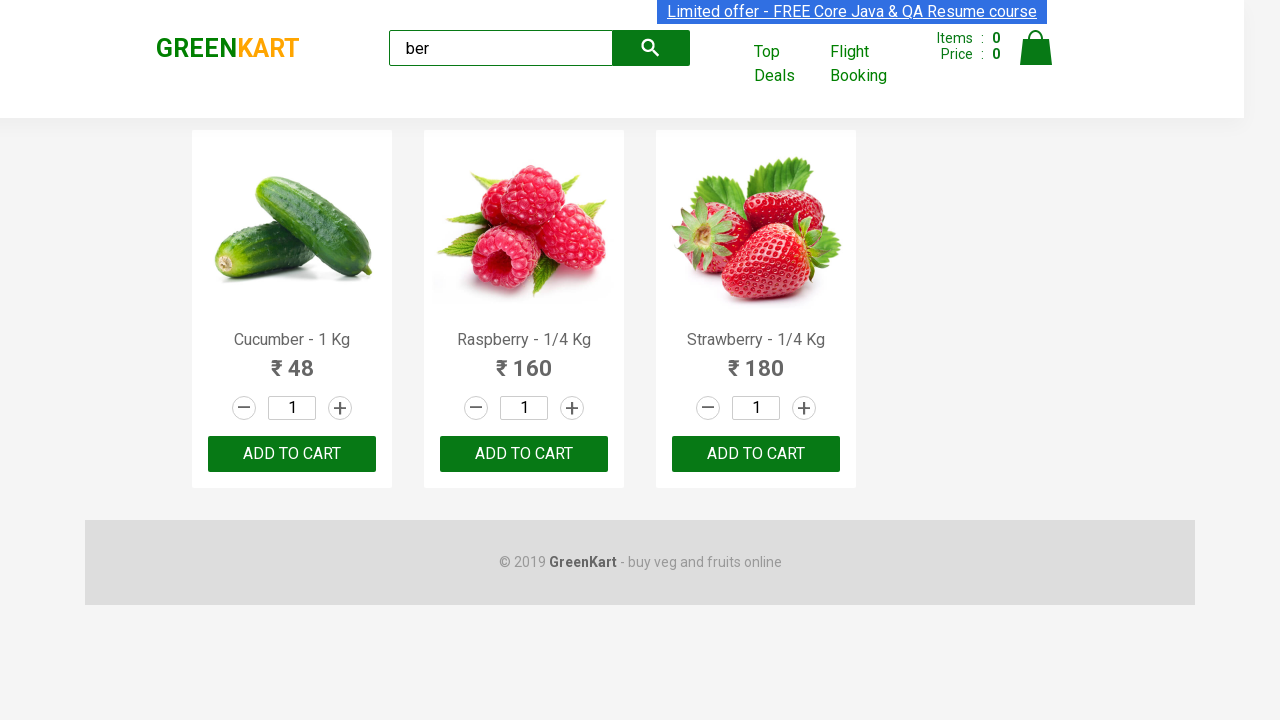